Navigates to the Turkish Banking Regulation and Supervision Agency (BDDK) weekly bulletin page and clicks on the Excel export button to verify the download functionality is accessible.

Starting URL: https://www.bddk.org.tr/bultenhaftalik

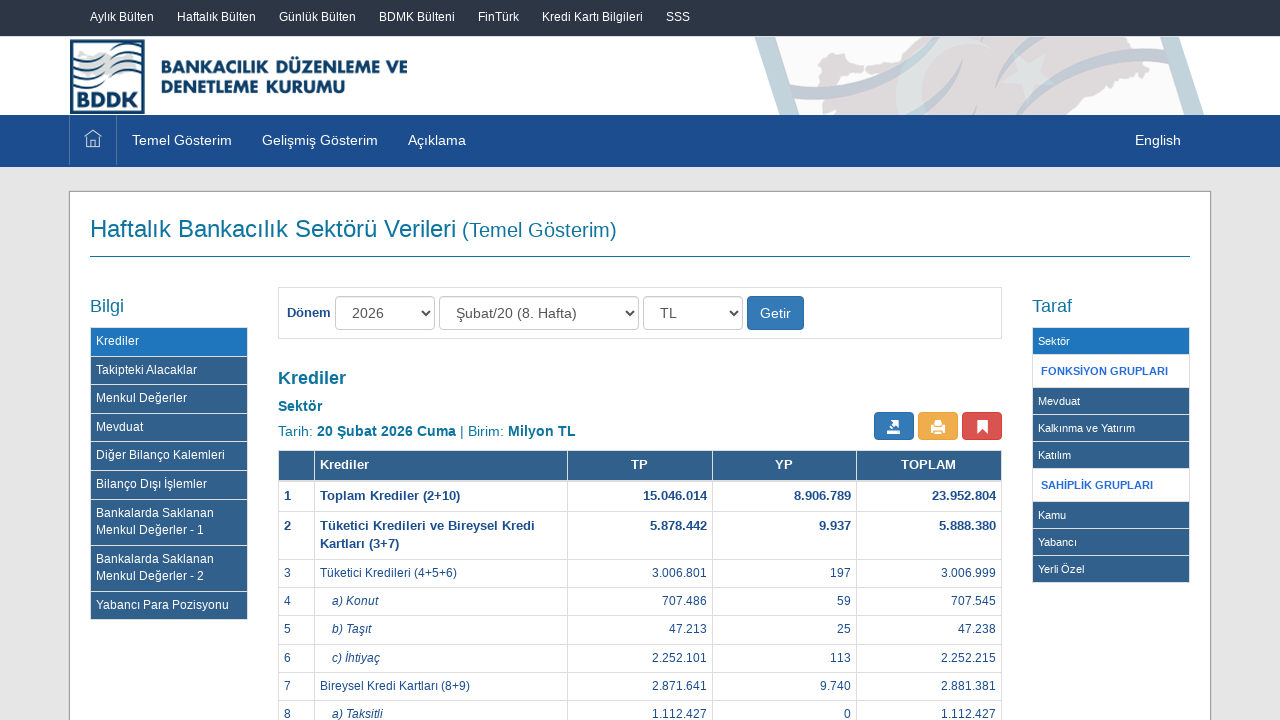

Waited for BDDK weekly bulletin page to load completely (networkidle)
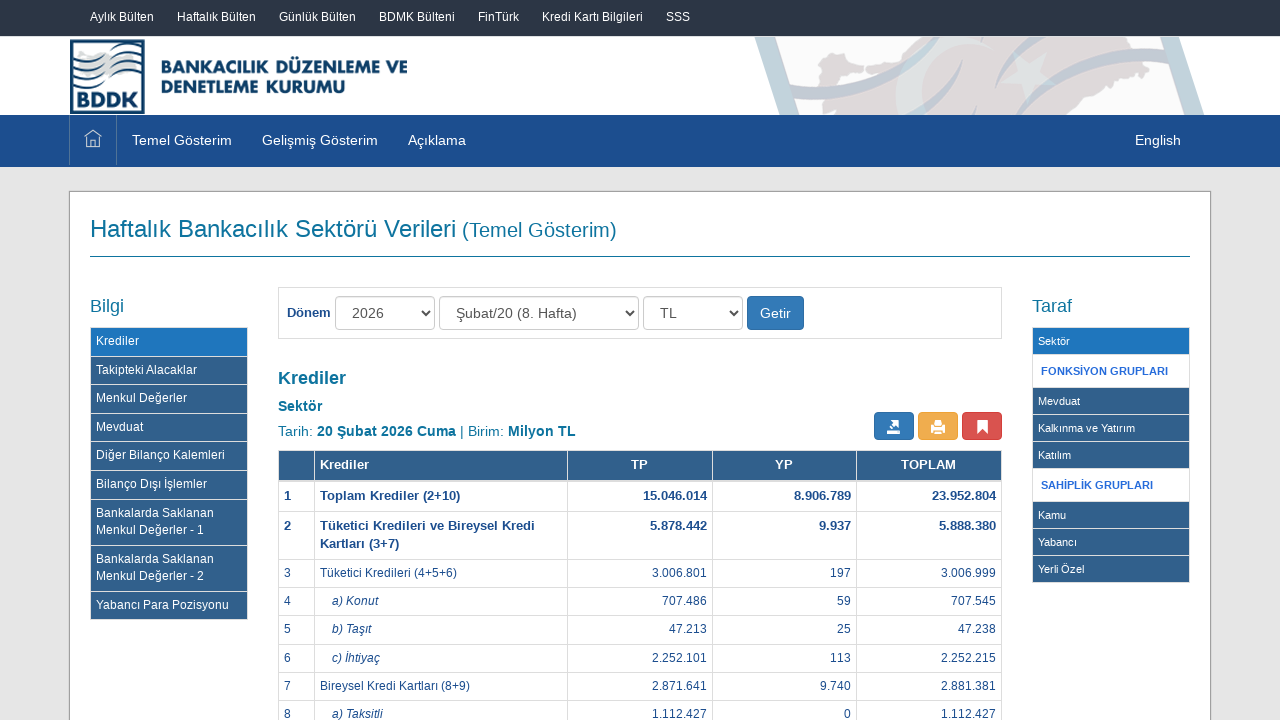

Clicked the Excel export button to initiate download at (894, 426) on xpath=//*[@id="BTN"]
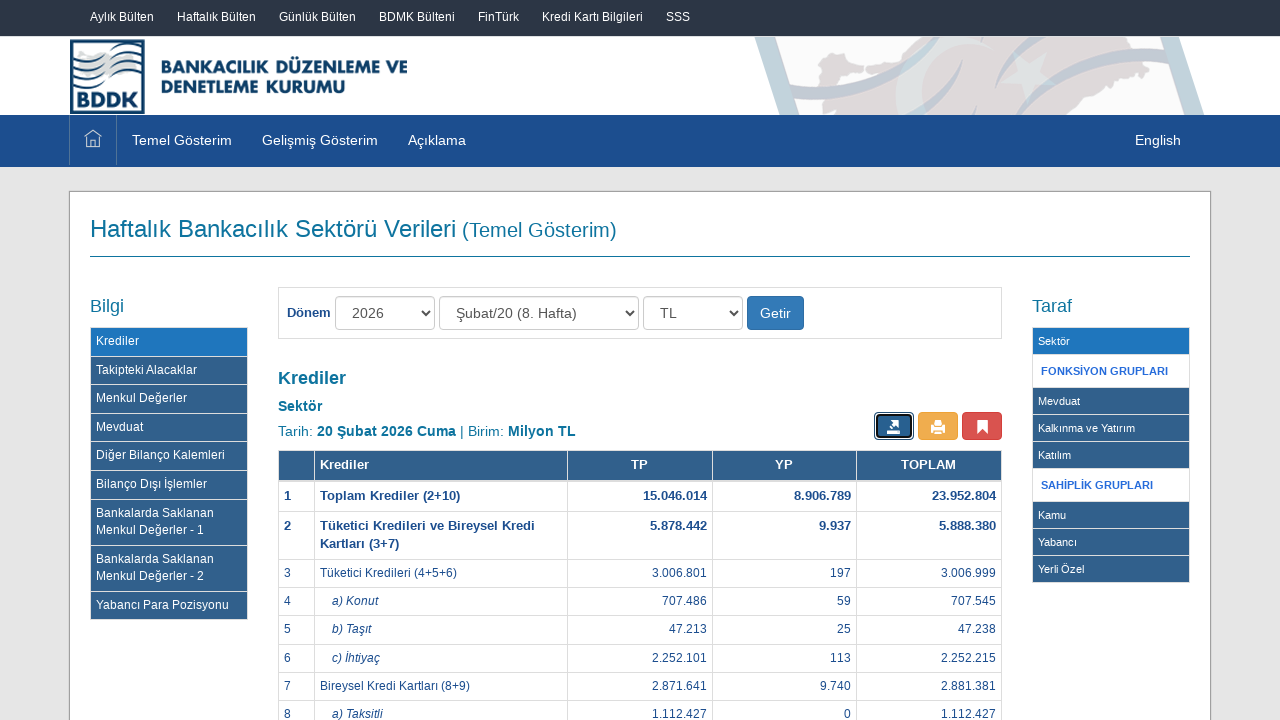

Waited 1 second for download action to be processed
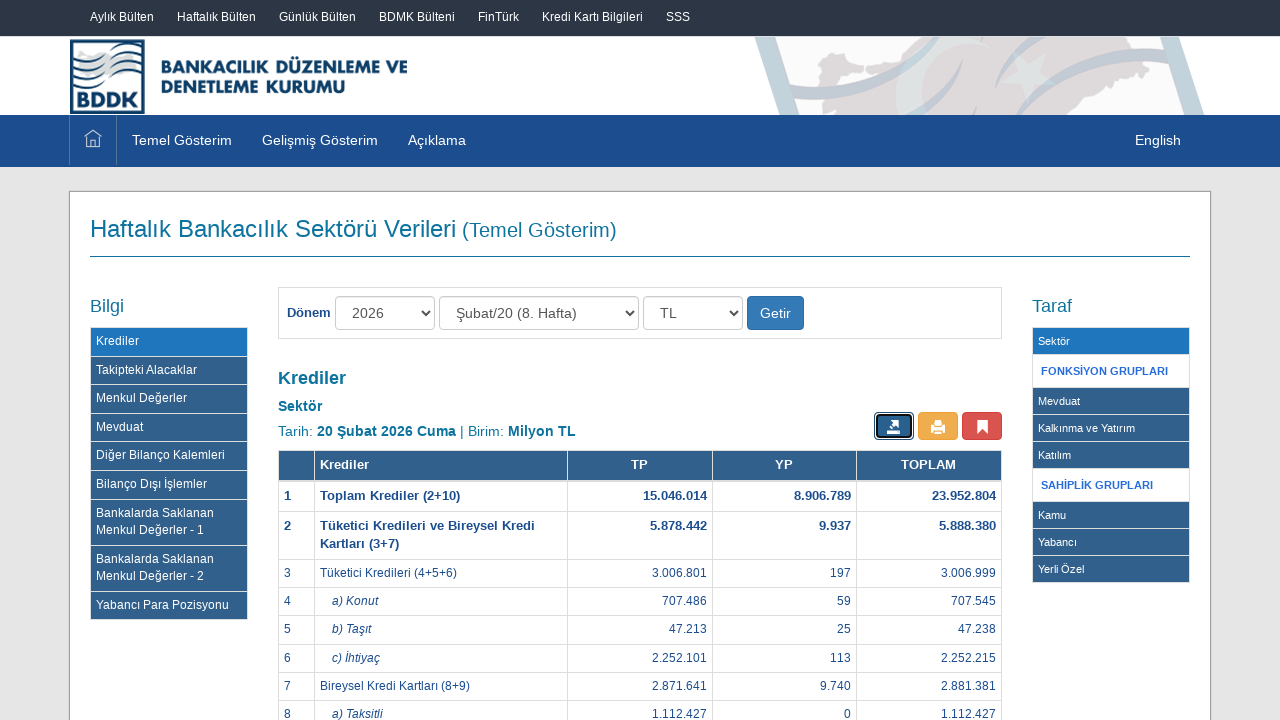

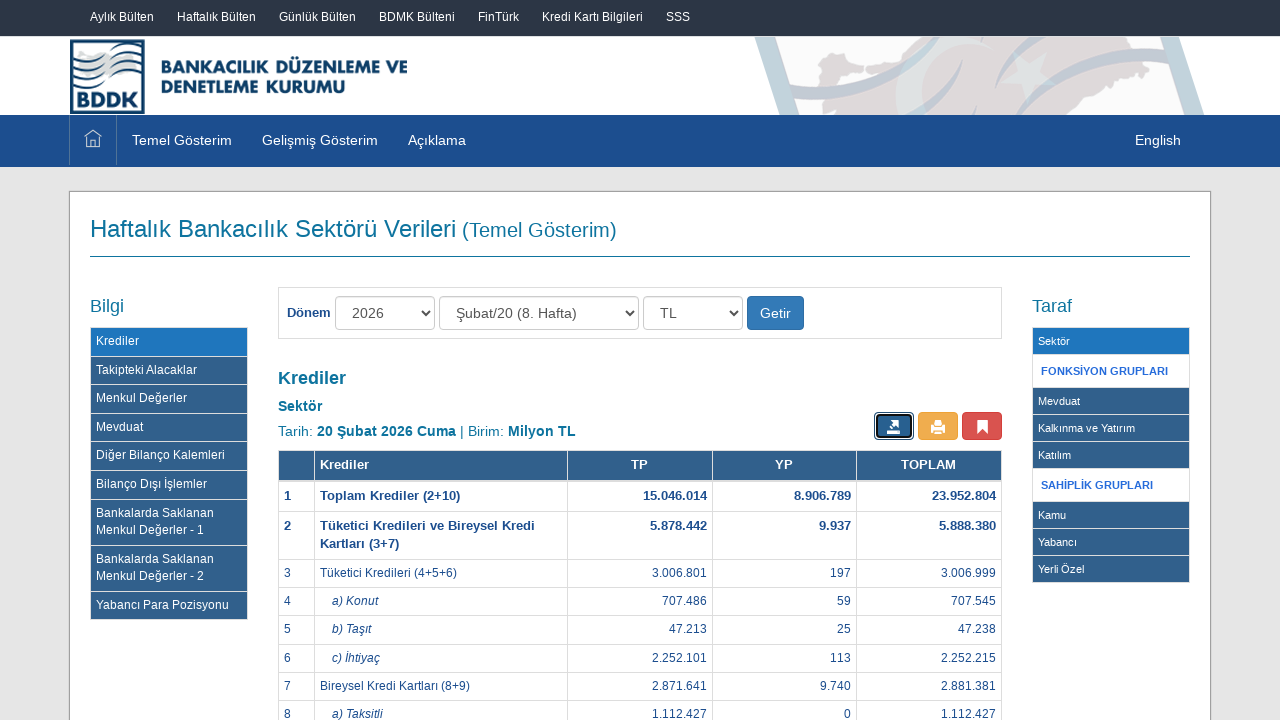